Tests a calculator form by reading two numbers from the page, calculating their sum, selecting the result from a dropdown menu, and submitting the form

Starting URL: https://suninjuly.github.io/selects2.html

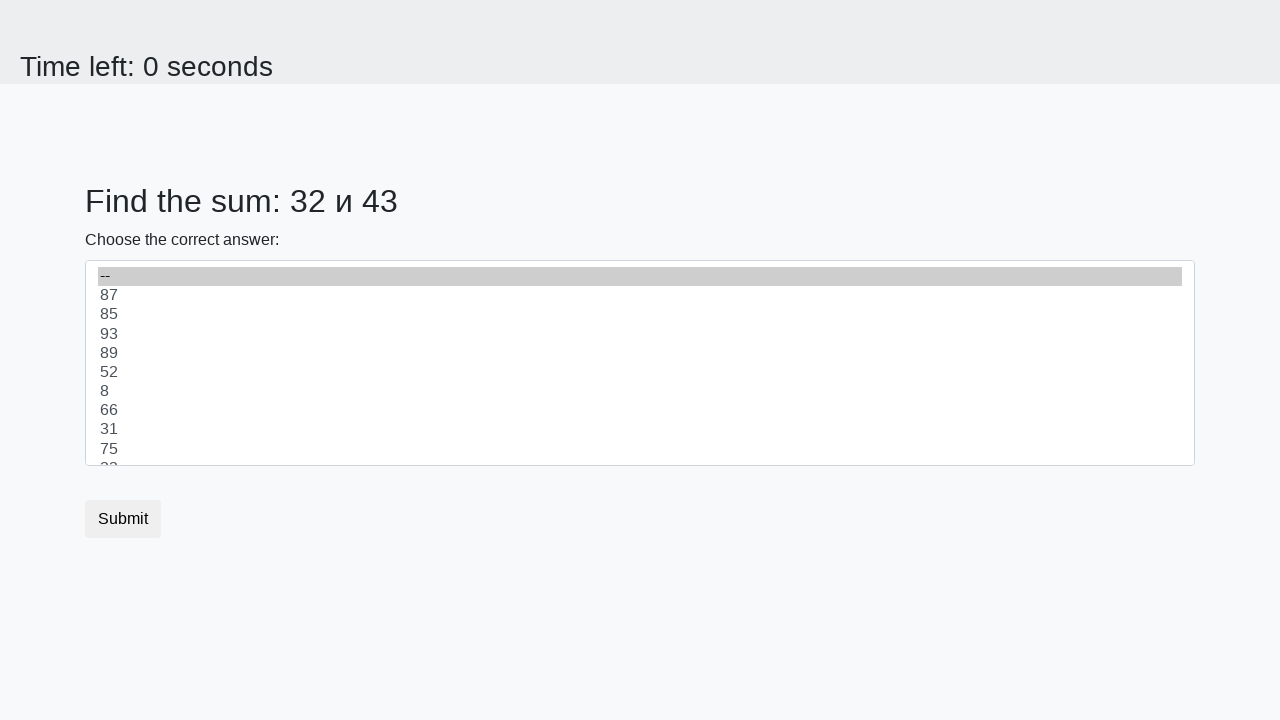

Located the first number element (#num1)
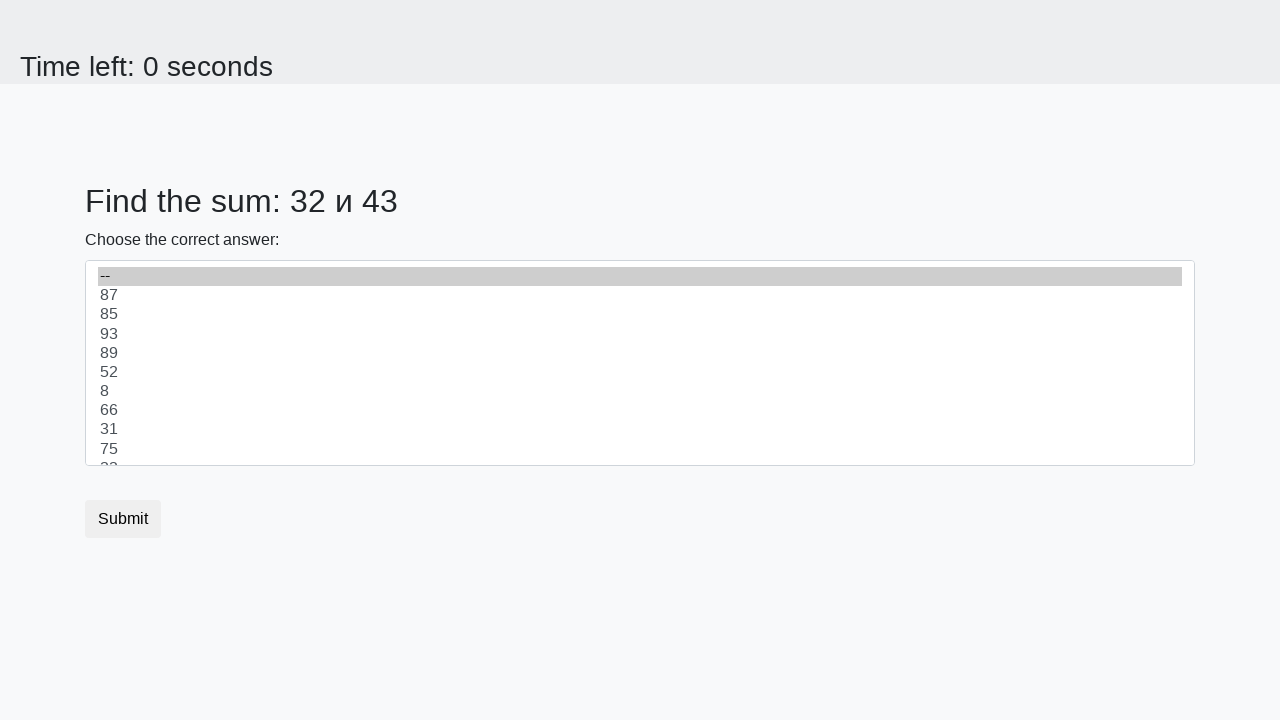

Located the second number element (#num2)
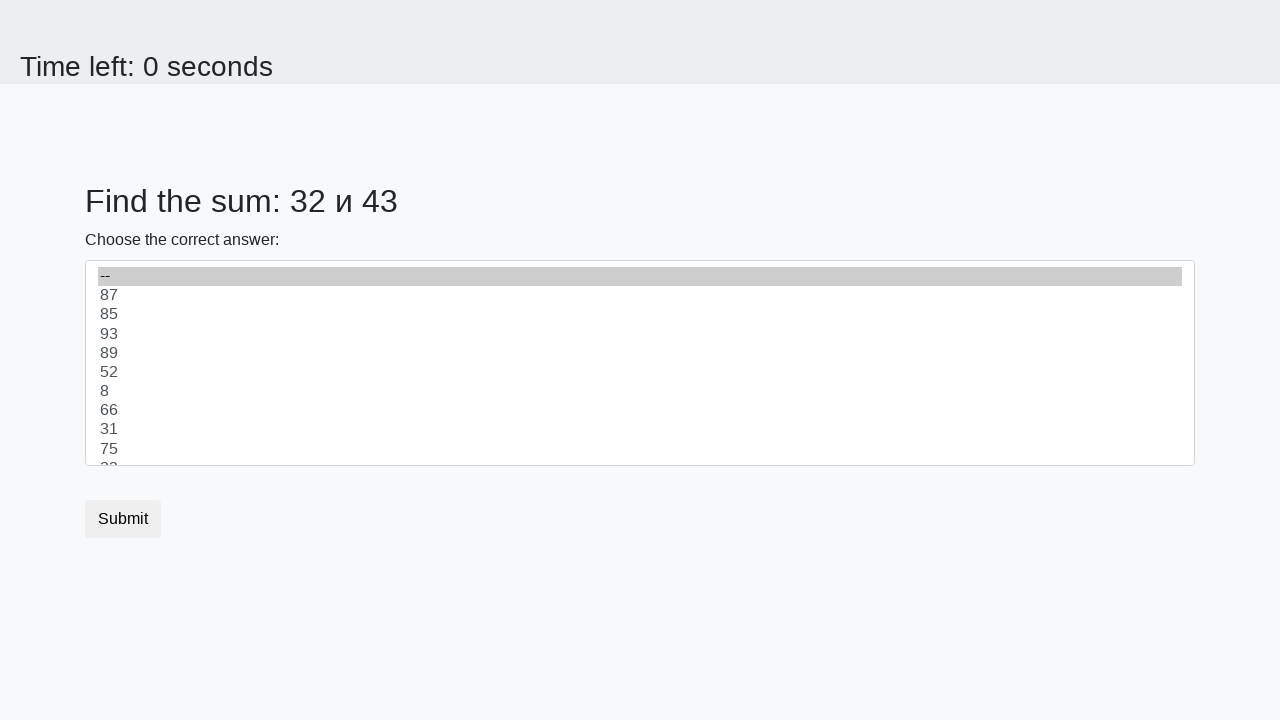

Read first number from page: 32
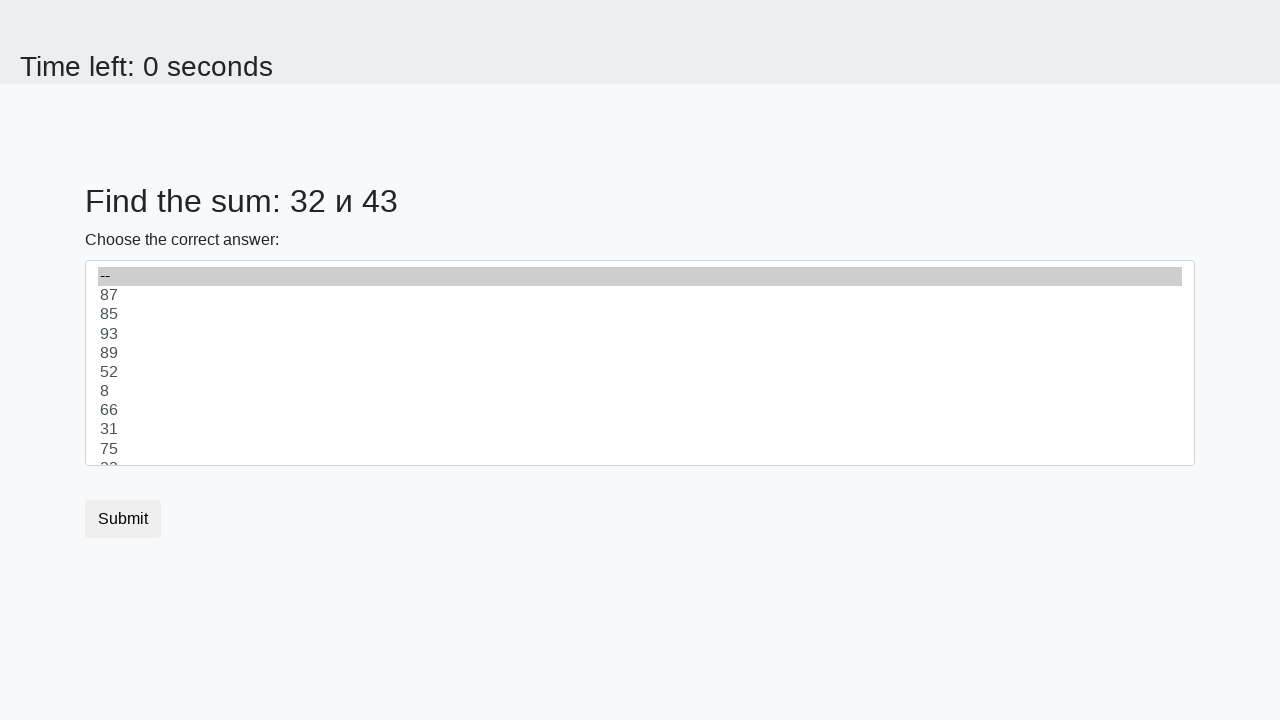

Read second number from page: 43
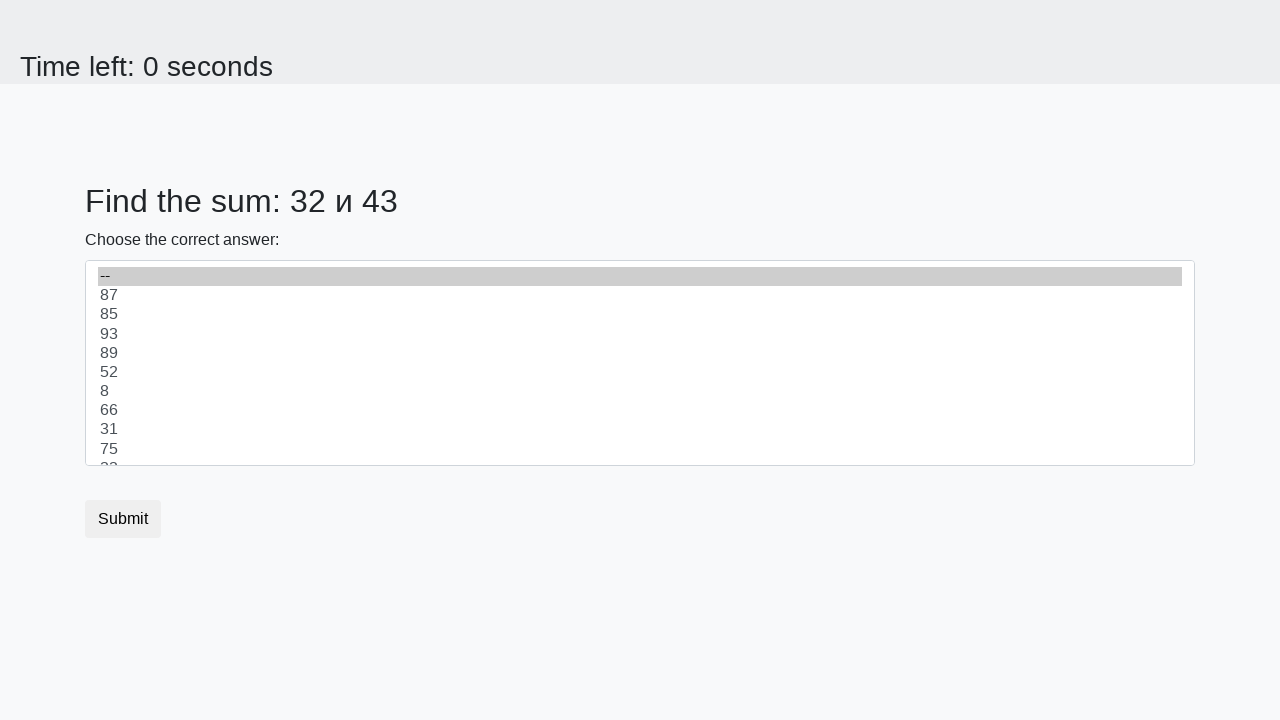

Calculated sum: 32 + 43 = 75
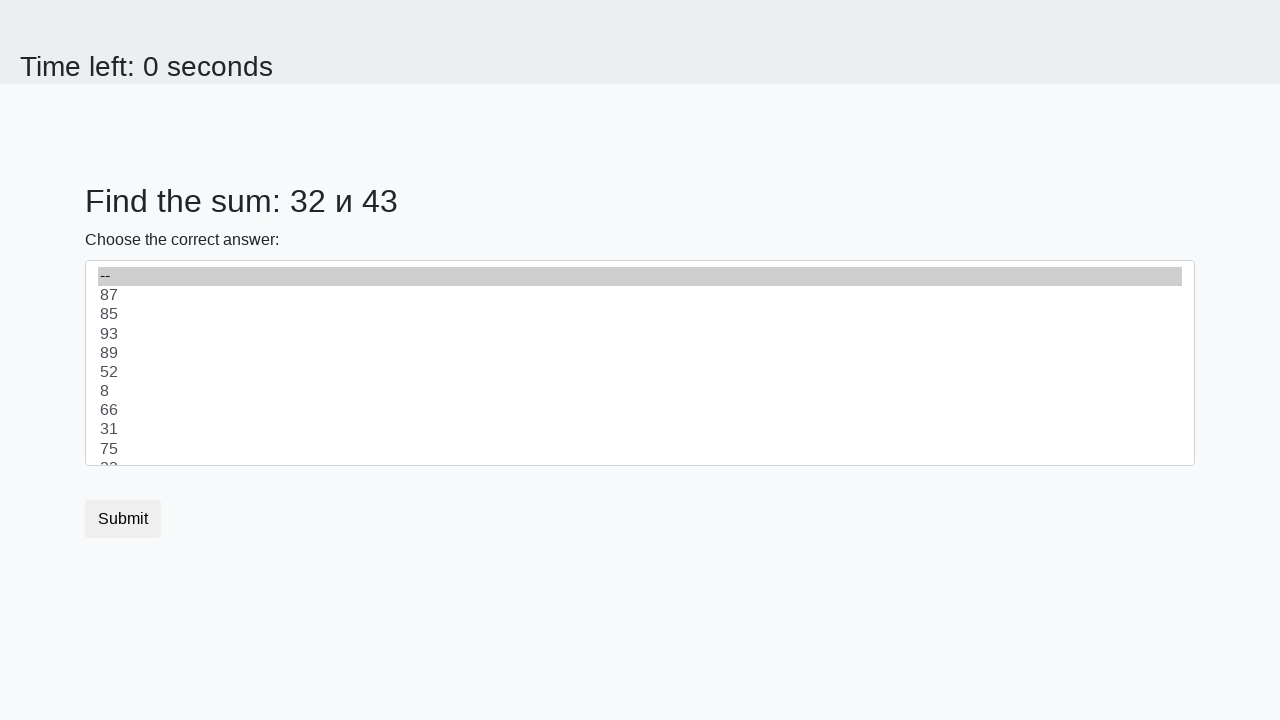

Selected '75' from dropdown menu on select
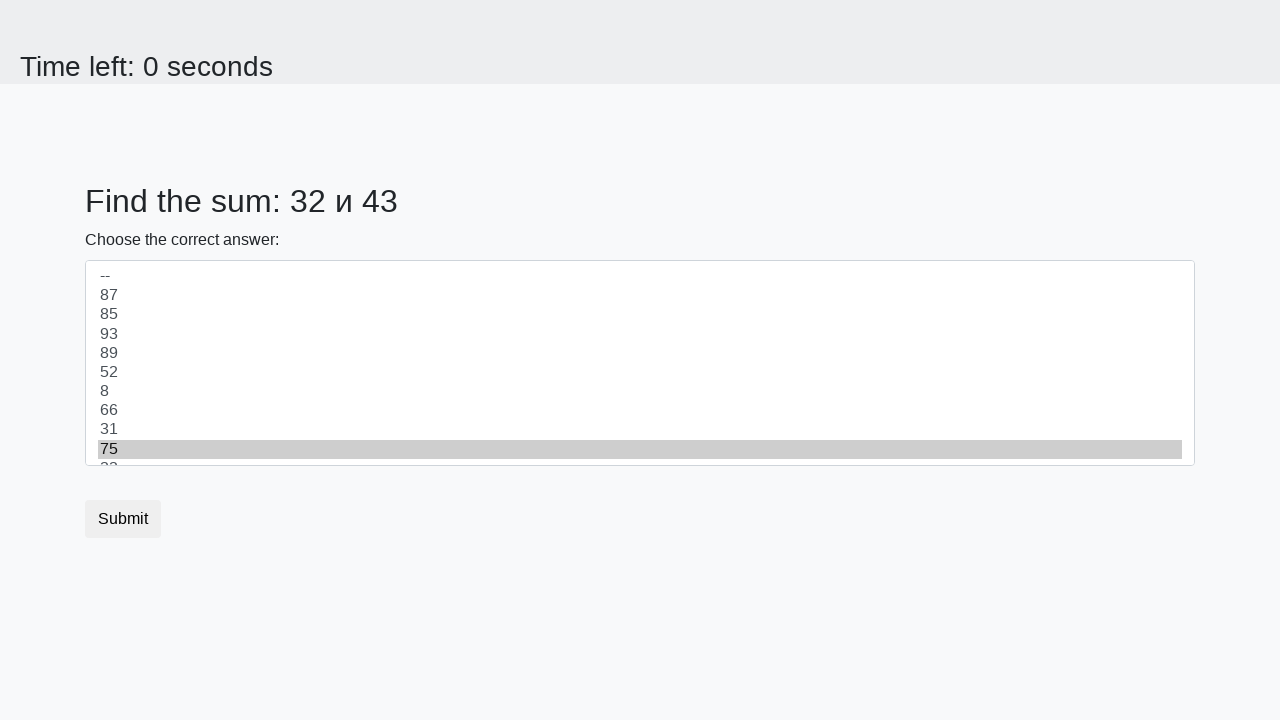

Clicked the submit button at (123, 519) on button.btn
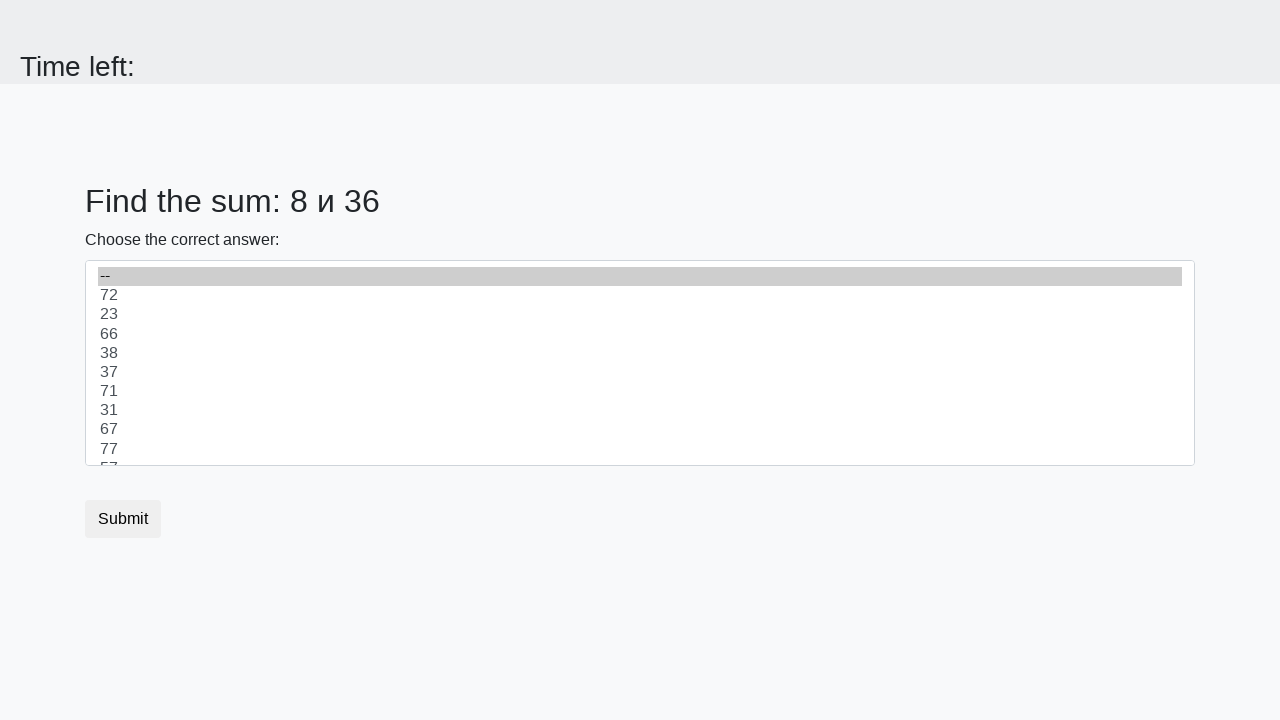

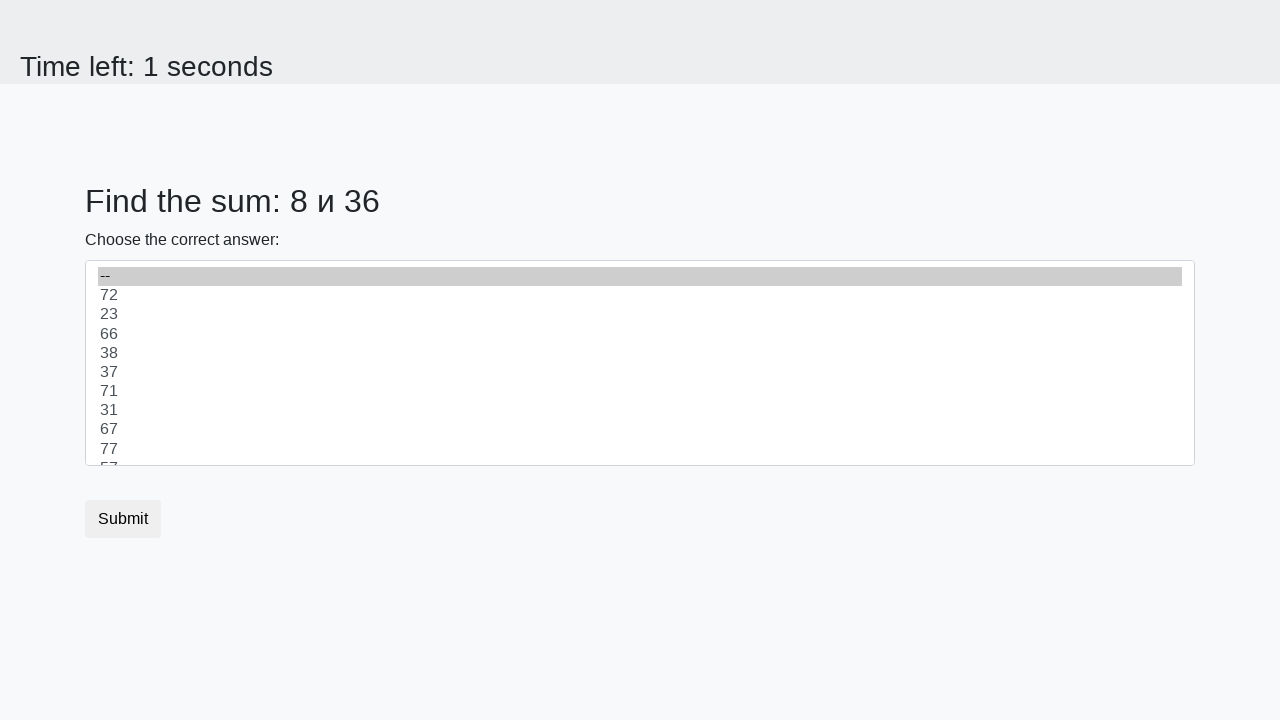